Tests that todo data persists after page reload

Starting URL: https://demo.playwright.dev/todomvc

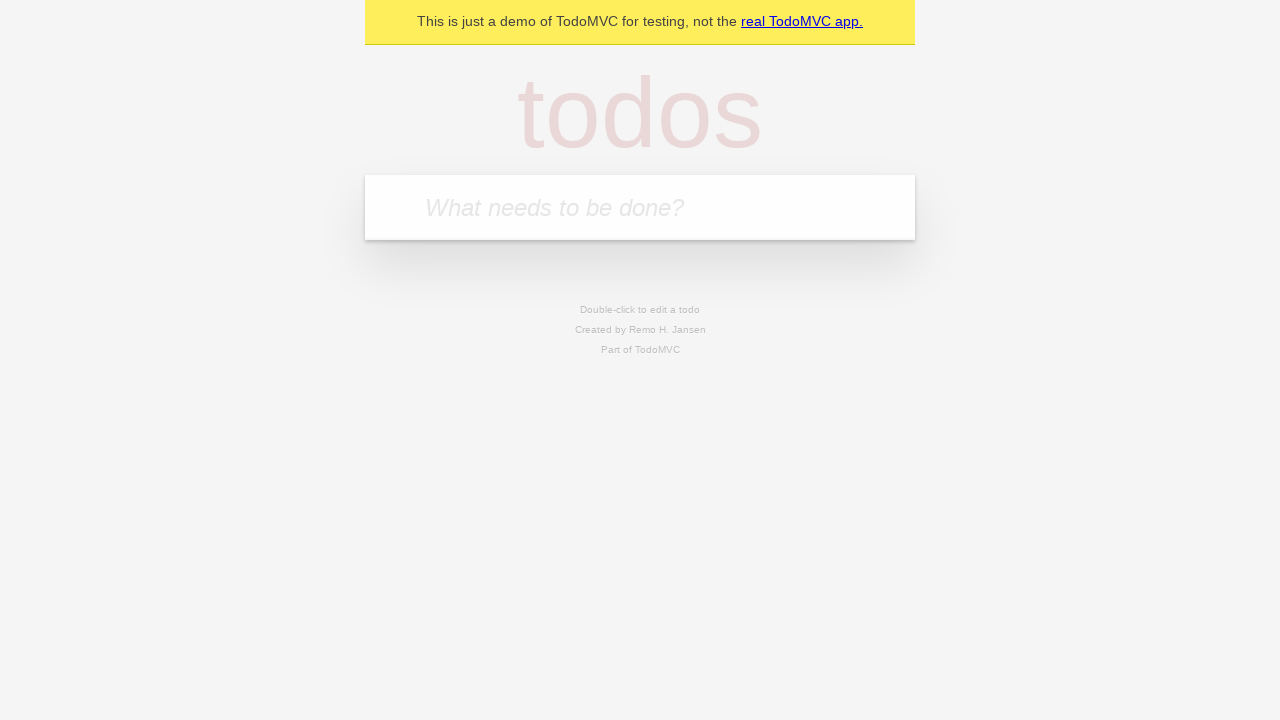

Filled todo input with 'buy some Cheddar cheese' on internal:attr=[placeholder="What needs to be done?"i]
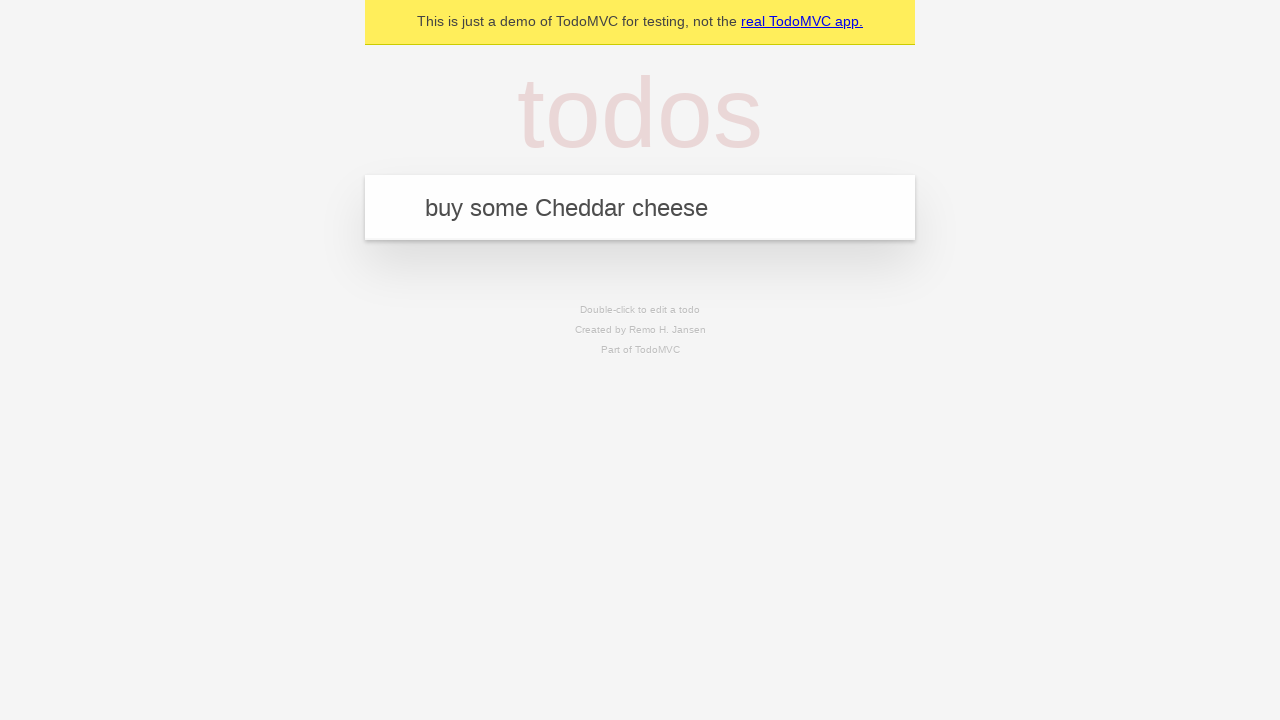

Pressed Enter to add todo 'buy some Cheddar cheese' on internal:attr=[placeholder="What needs to be done?"i]
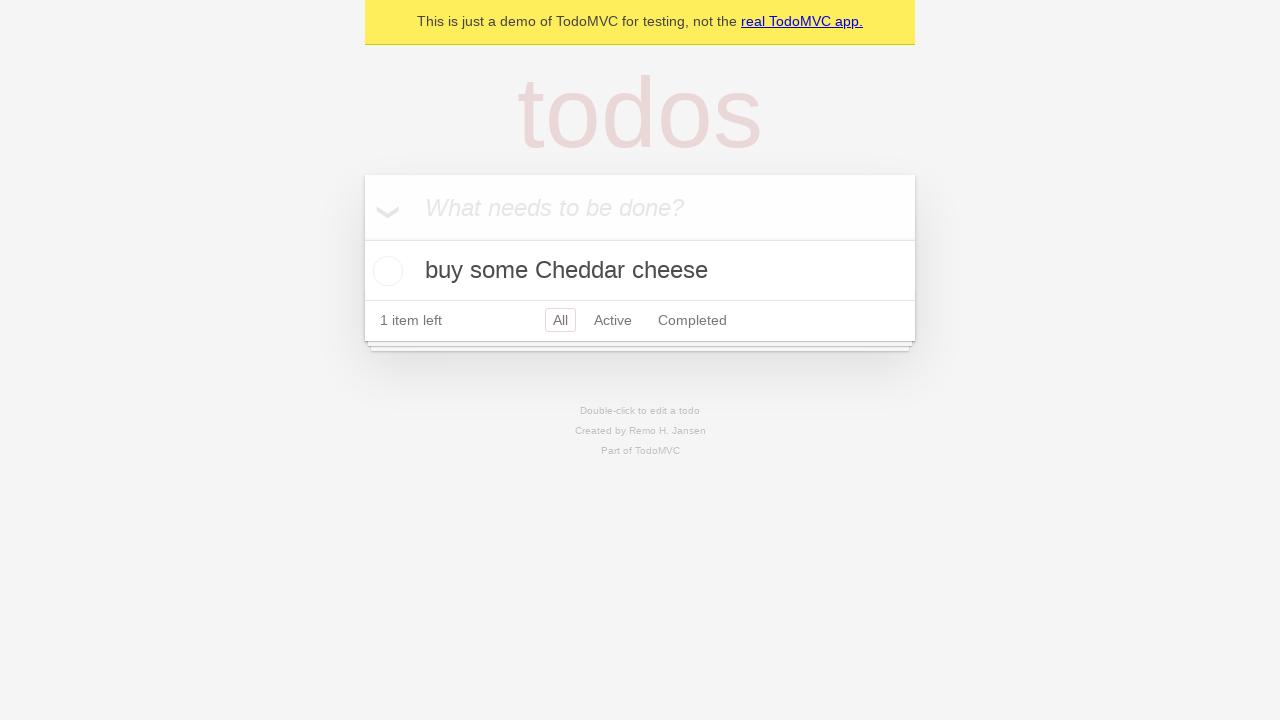

Filled todo input with 'feed the dog' on internal:attr=[placeholder="What needs to be done?"i]
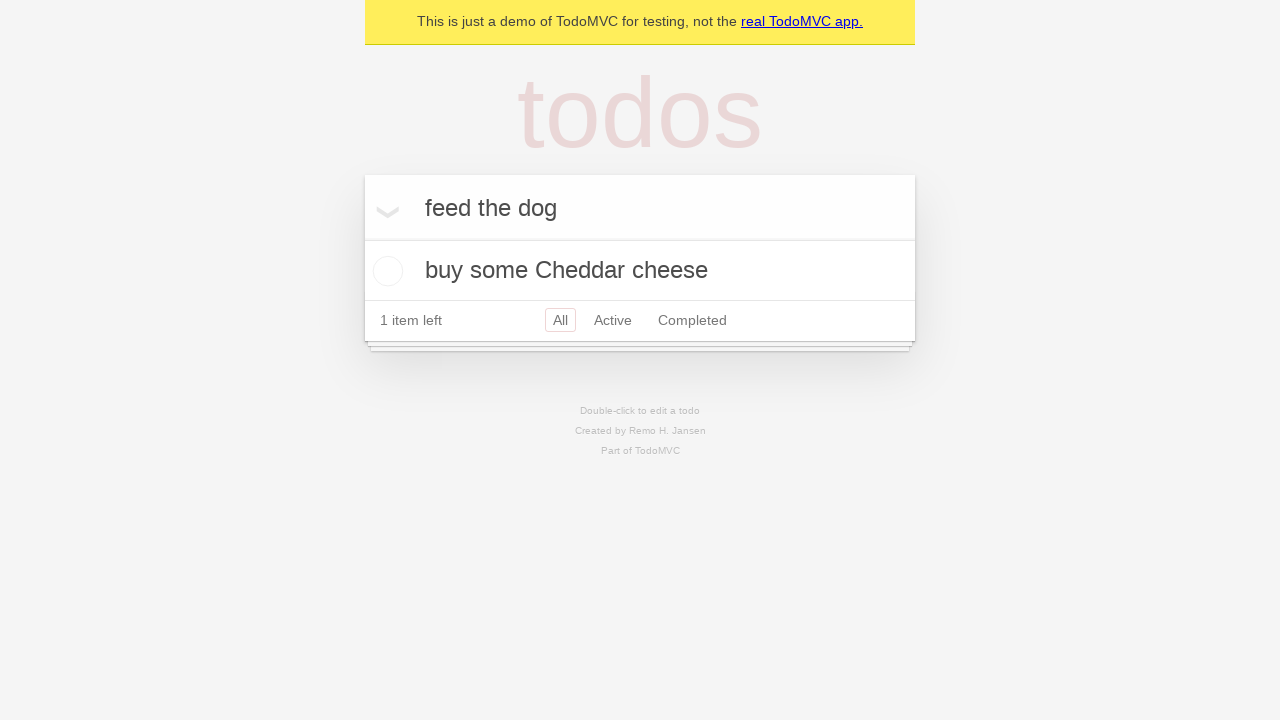

Pressed Enter to add todo 'feed the dog' on internal:attr=[placeholder="What needs to be done?"i]
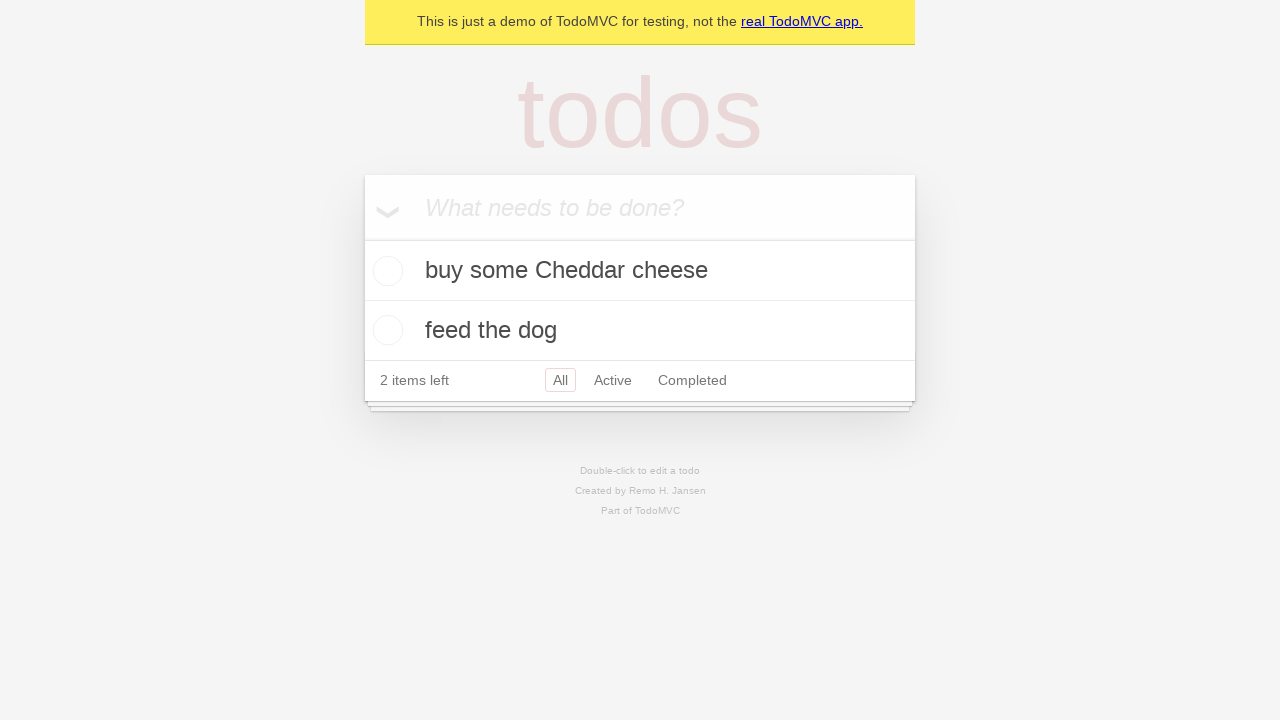

Waited for 2 todo items to appear
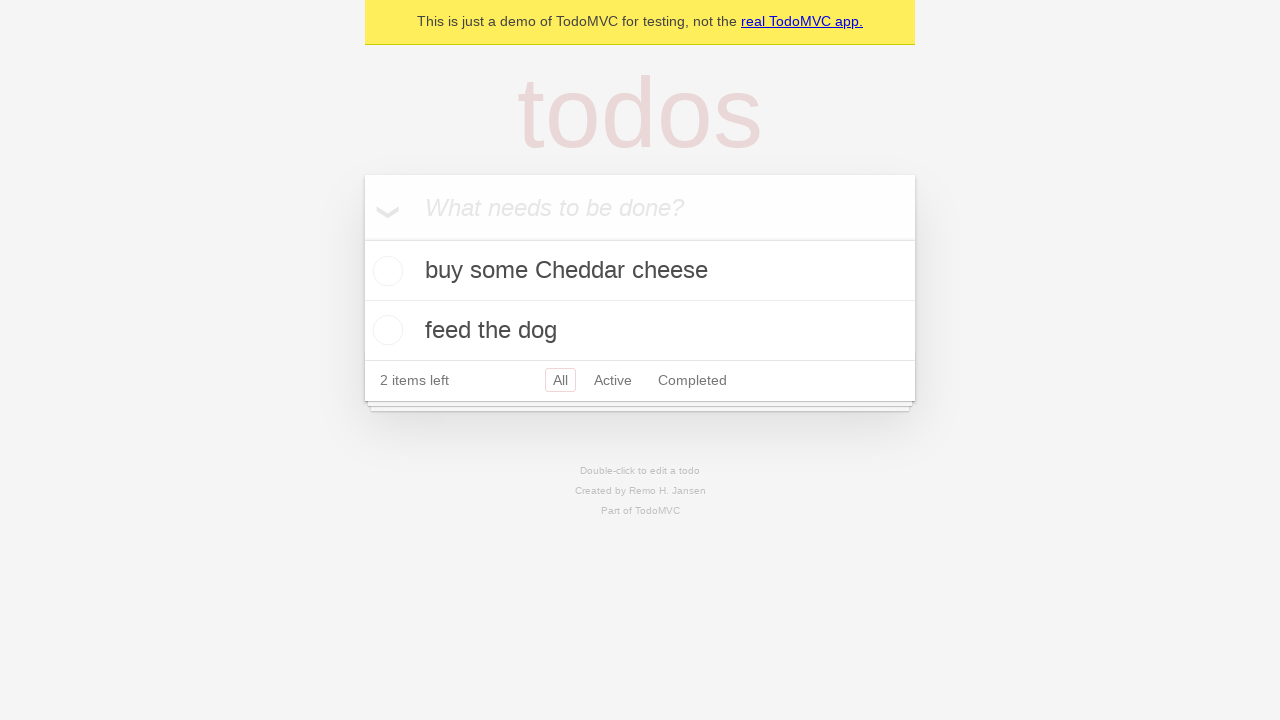

Located all todo items
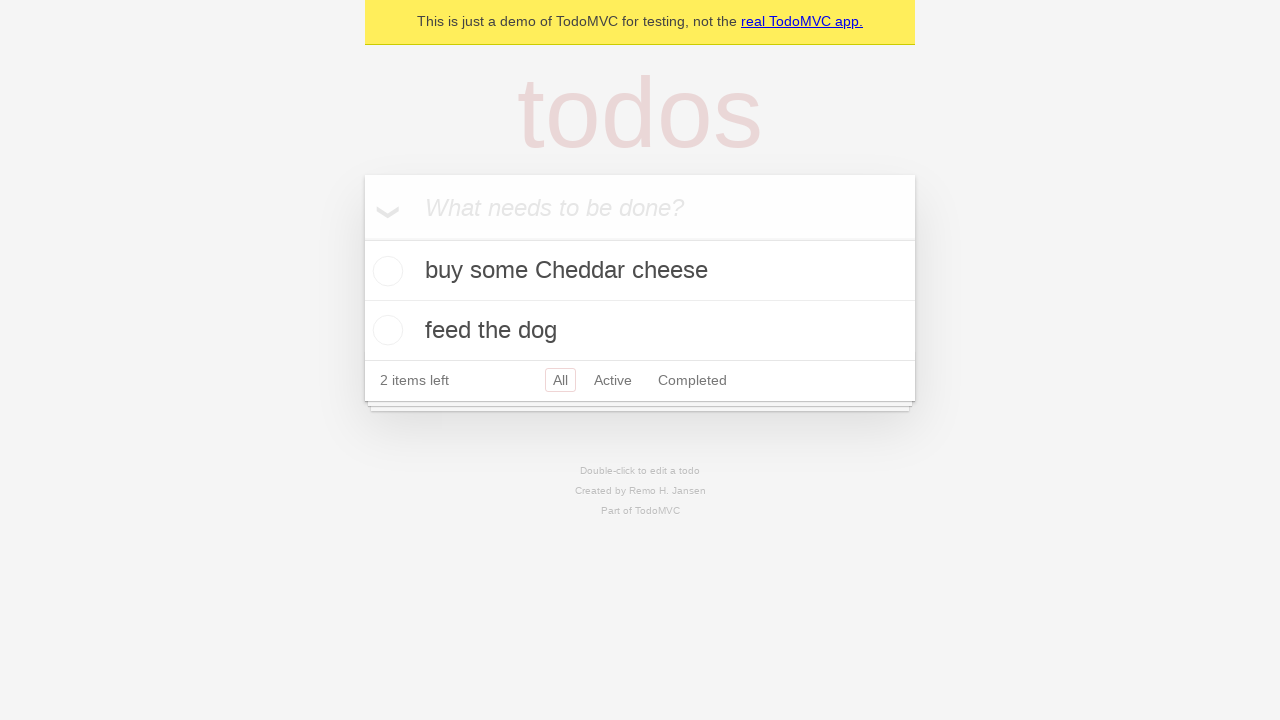

Checked the first todo item at (385, 271) on internal:testid=[data-testid="todo-item"s] >> nth=0 >> internal:role=checkbox
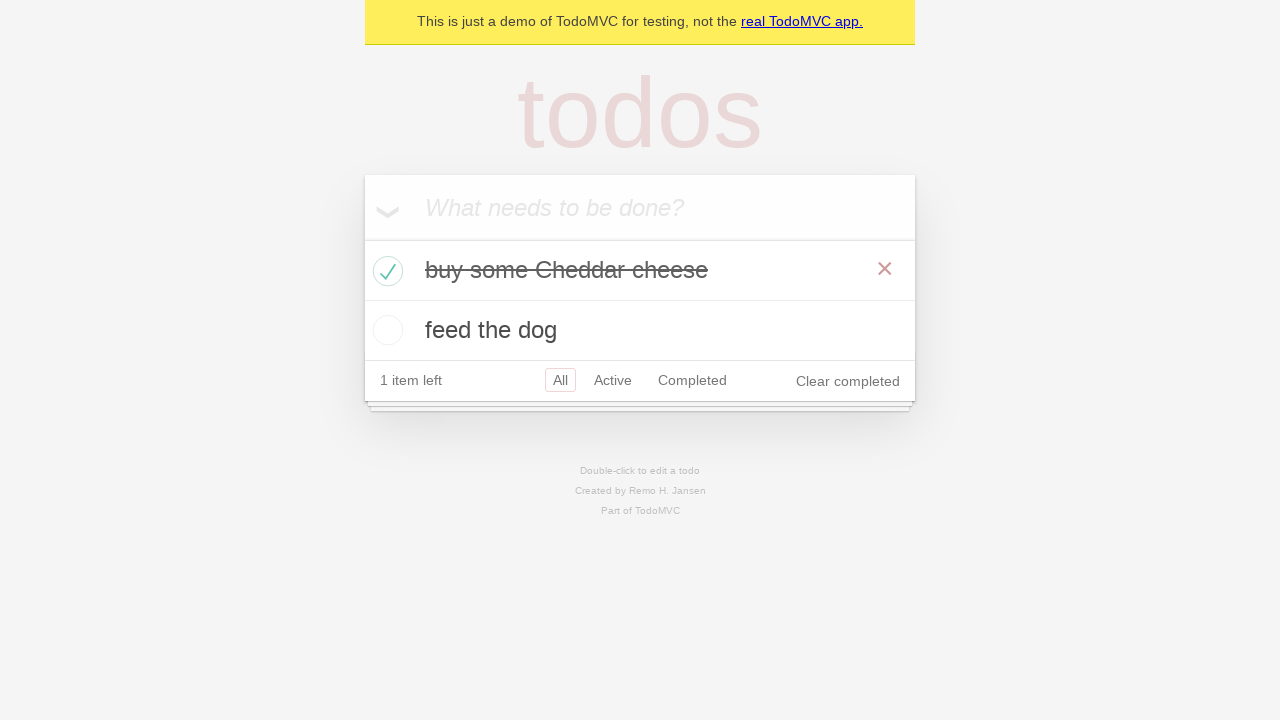

Reloaded the page
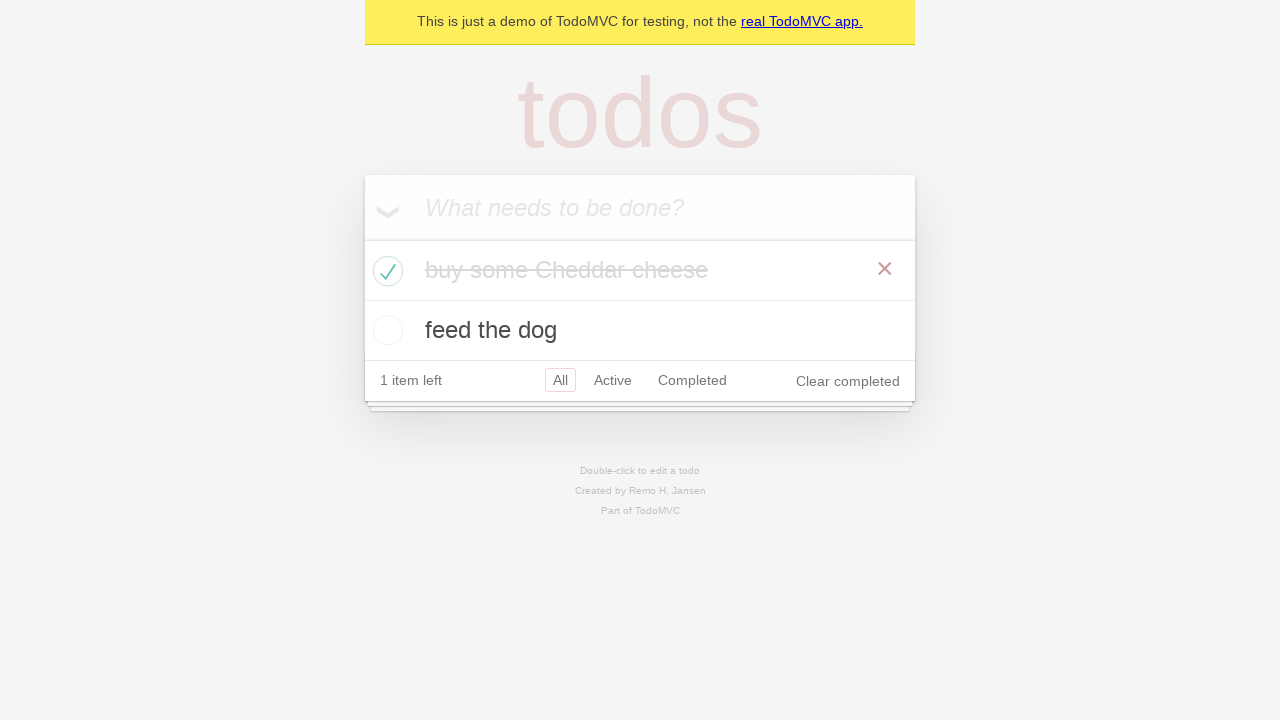

Verified that 2 todo items persisted after page reload
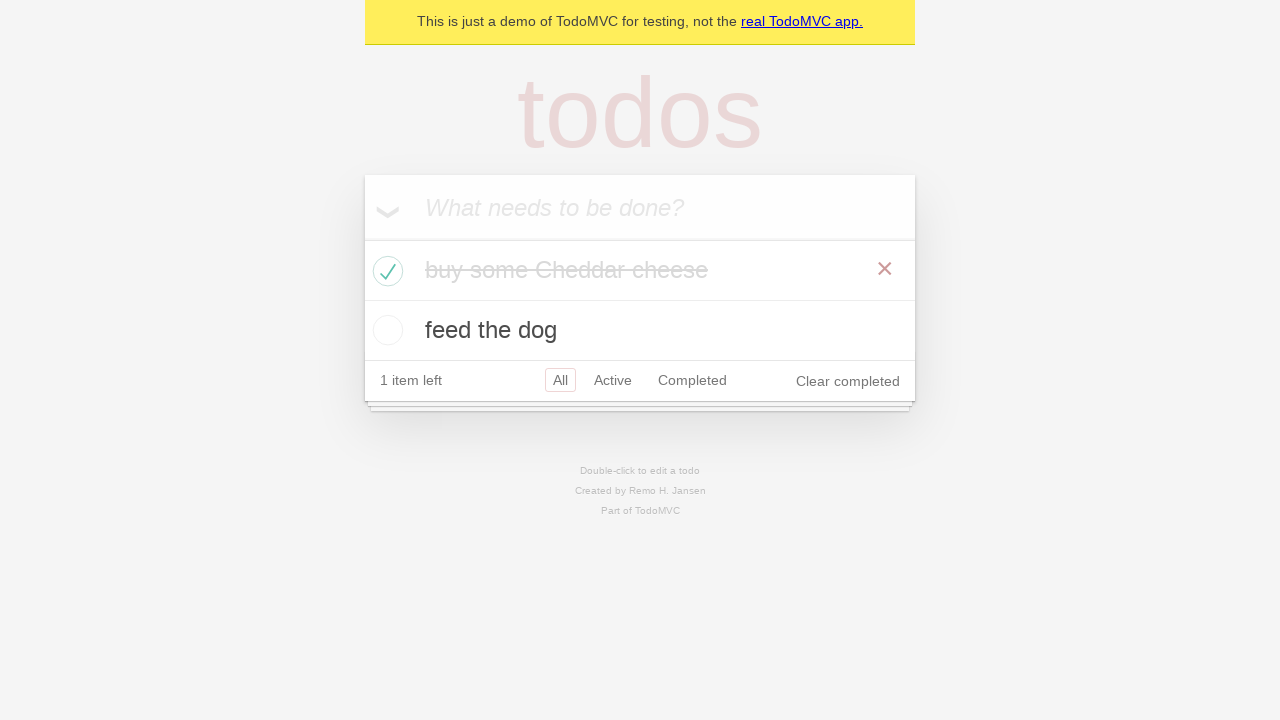

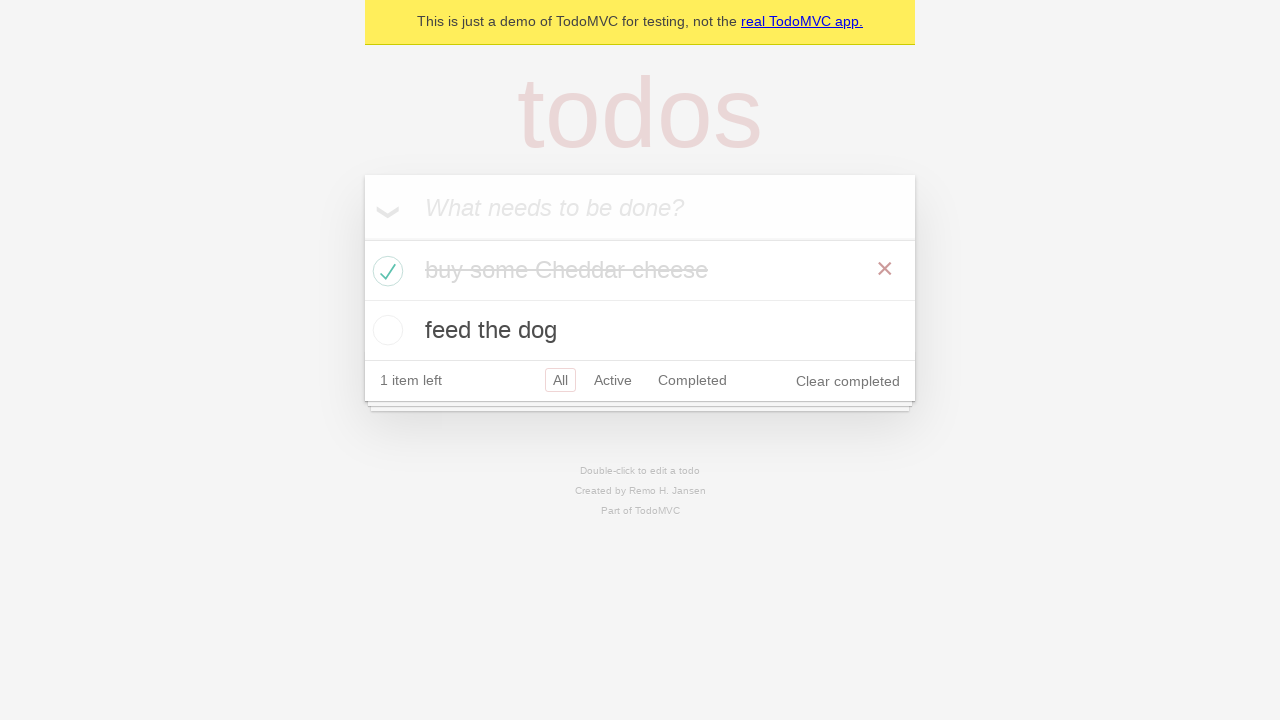